Tests the Python.org website by verifying the page title contains "Python" and filling the search box with a query term

Starting URL: http://www.python.org

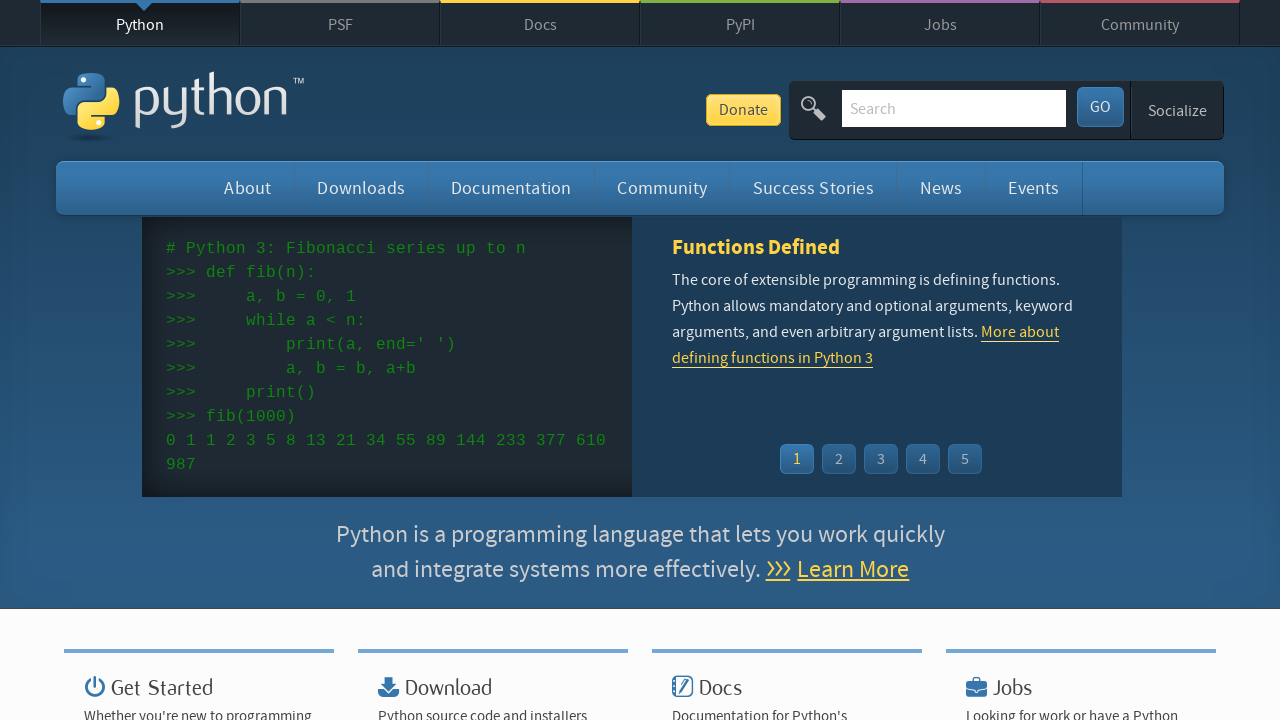

Navigated to Python.org homepage
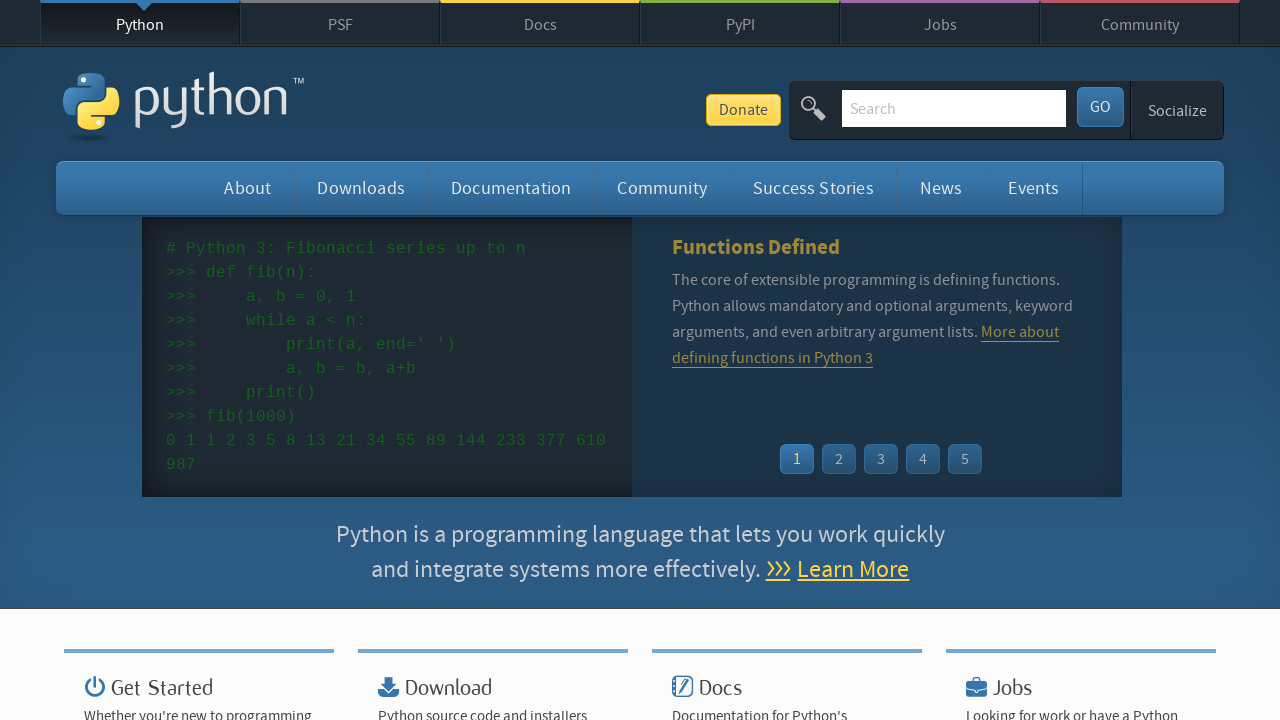

Verified page title contains 'Python'
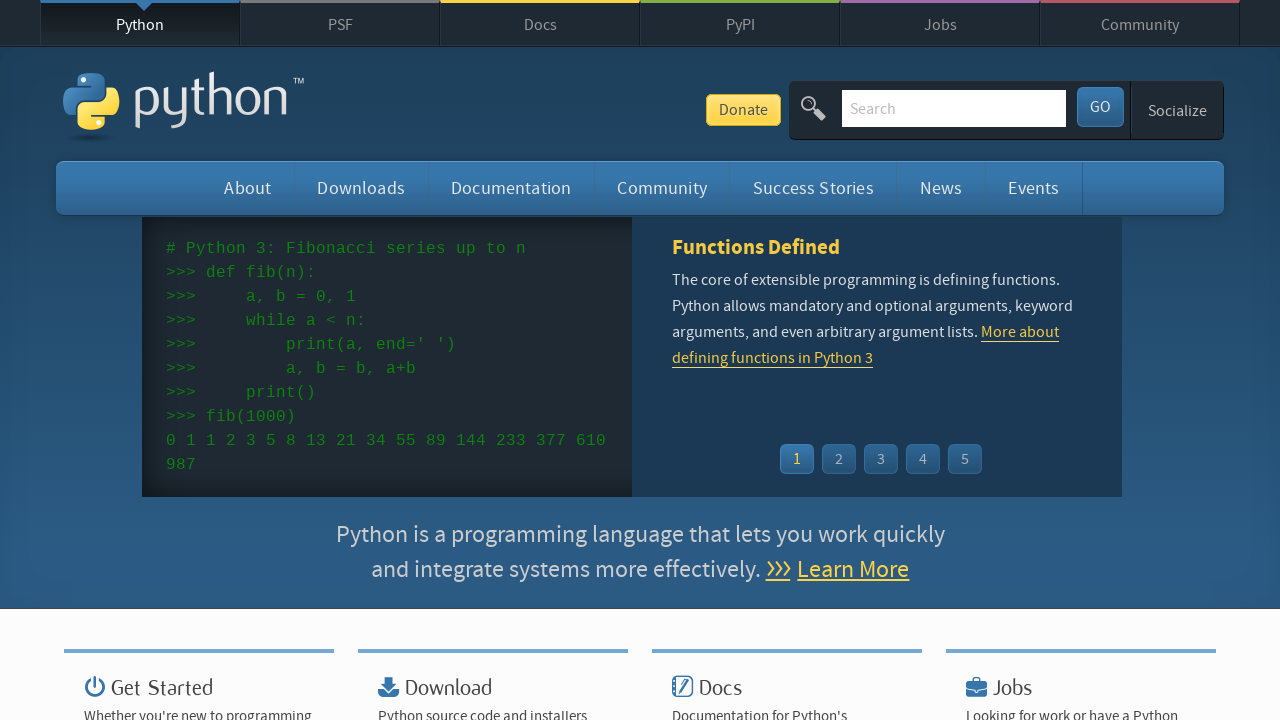

Cleared search box on input[name='q']
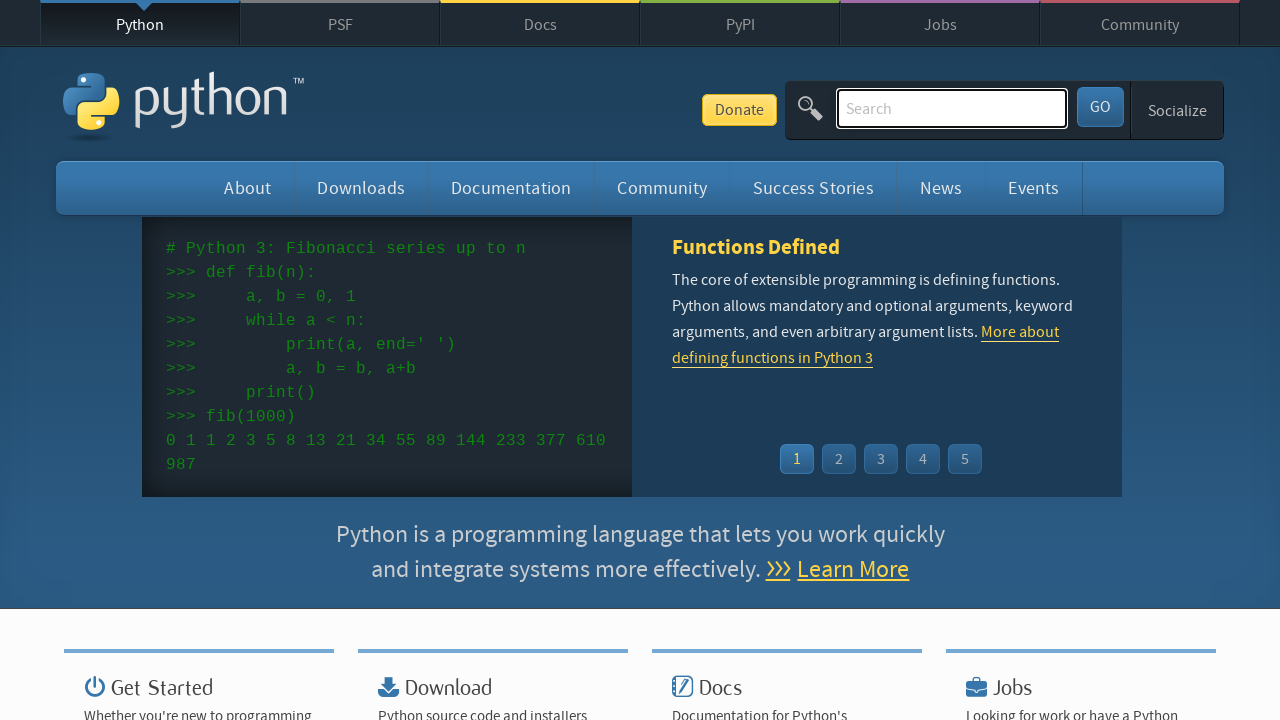

Filled search box with 'pycon' on input[name='q']
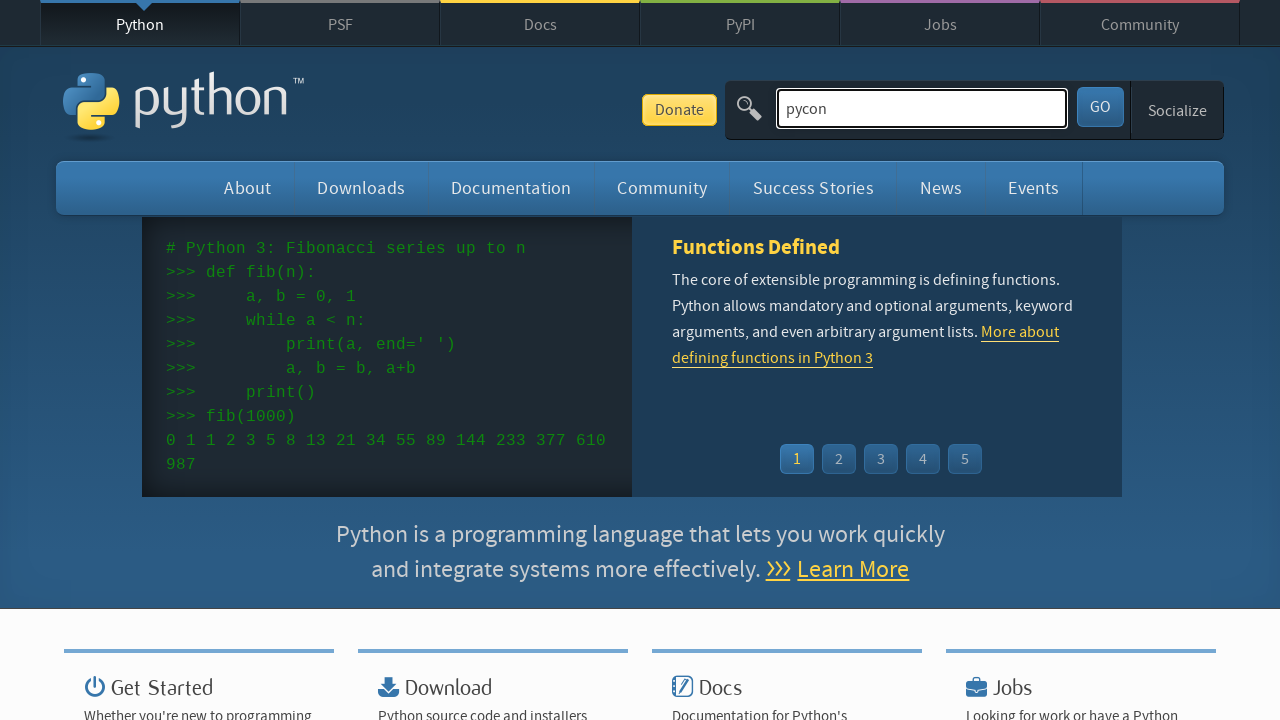

Verified 'No results found' message does not appear
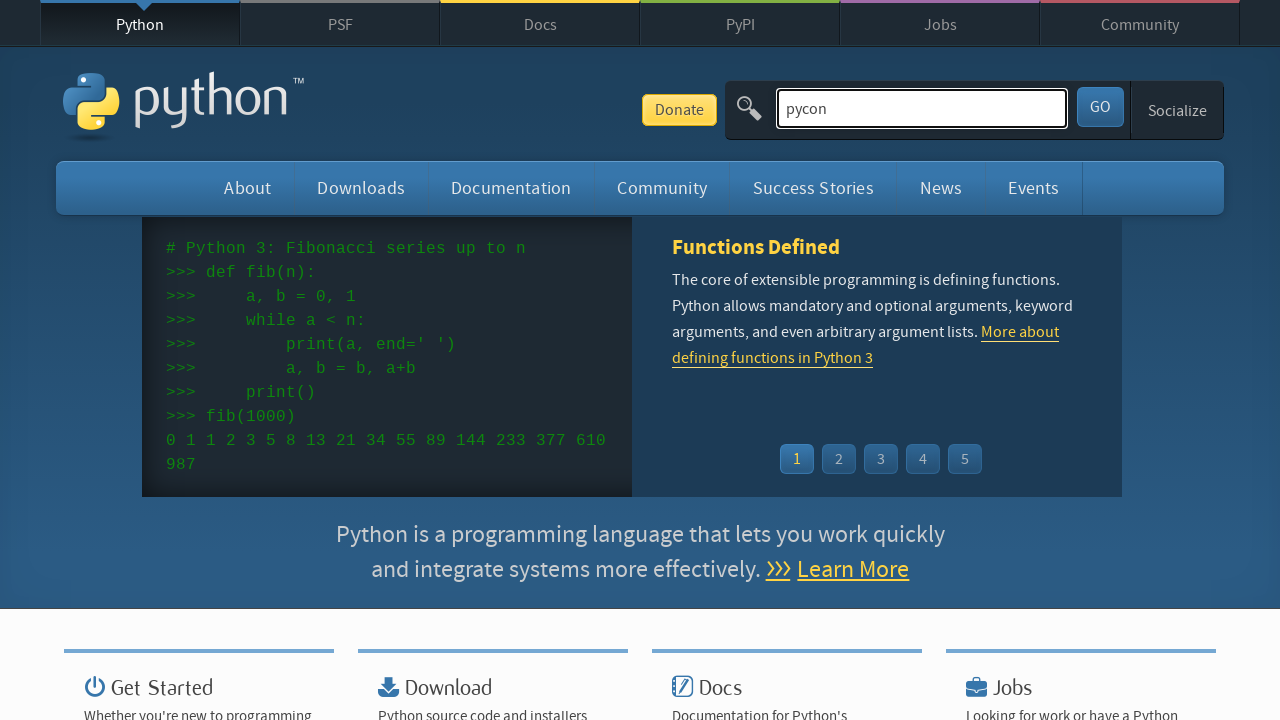

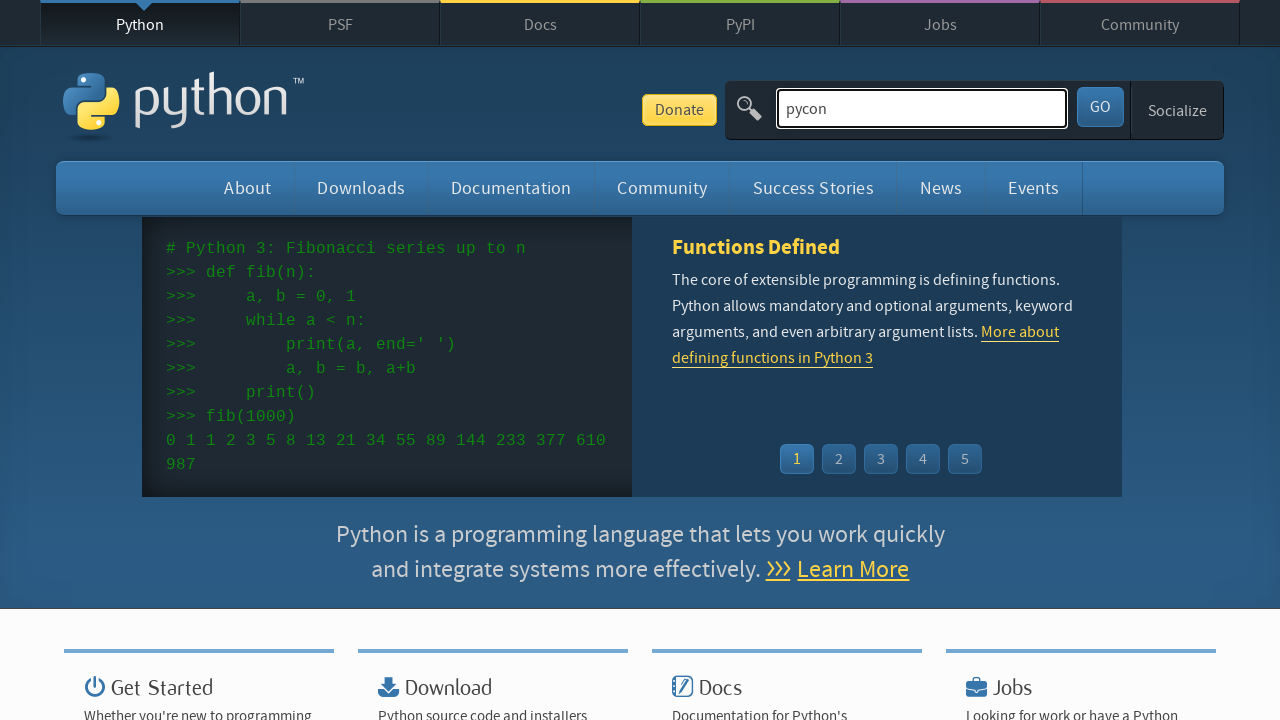